Tests the Legal button to verify it navigates away from the search page

Starting URL: https://neuronpedia.org/search

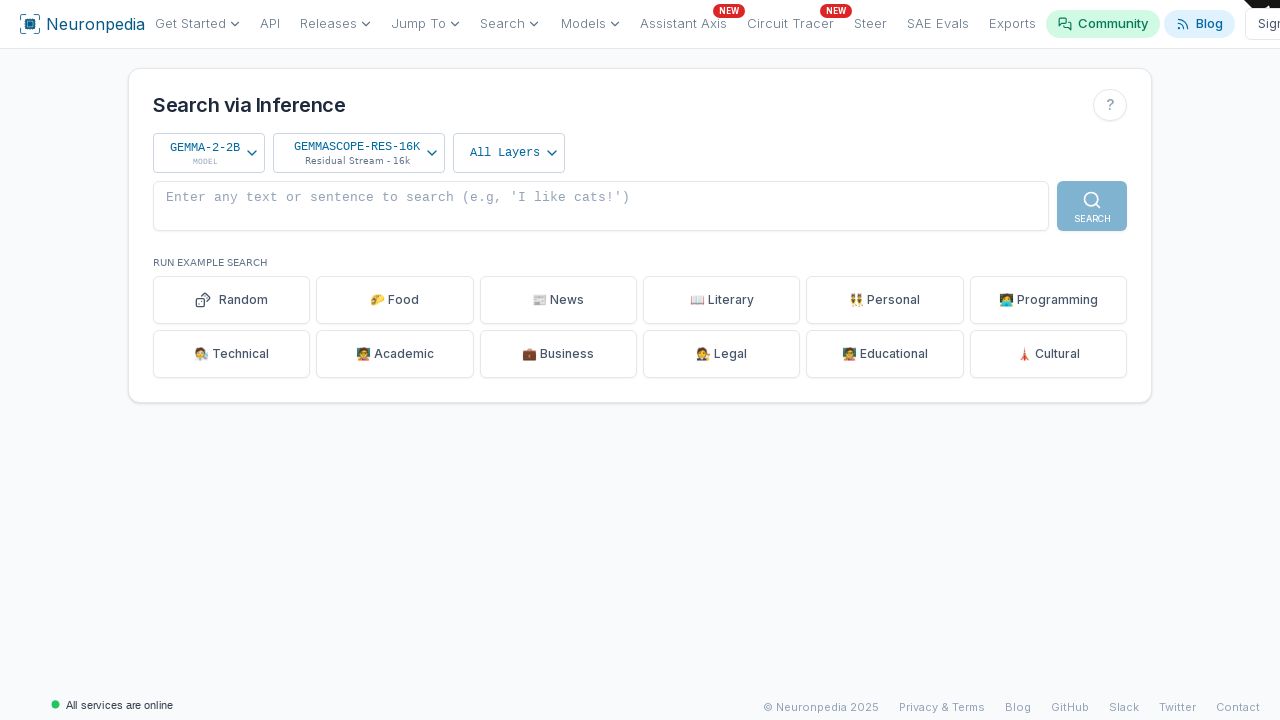

Clicked the Legal button to navigate away from search page at (722, 354) on internal:role=button[name="Legal"i] >> nth=0
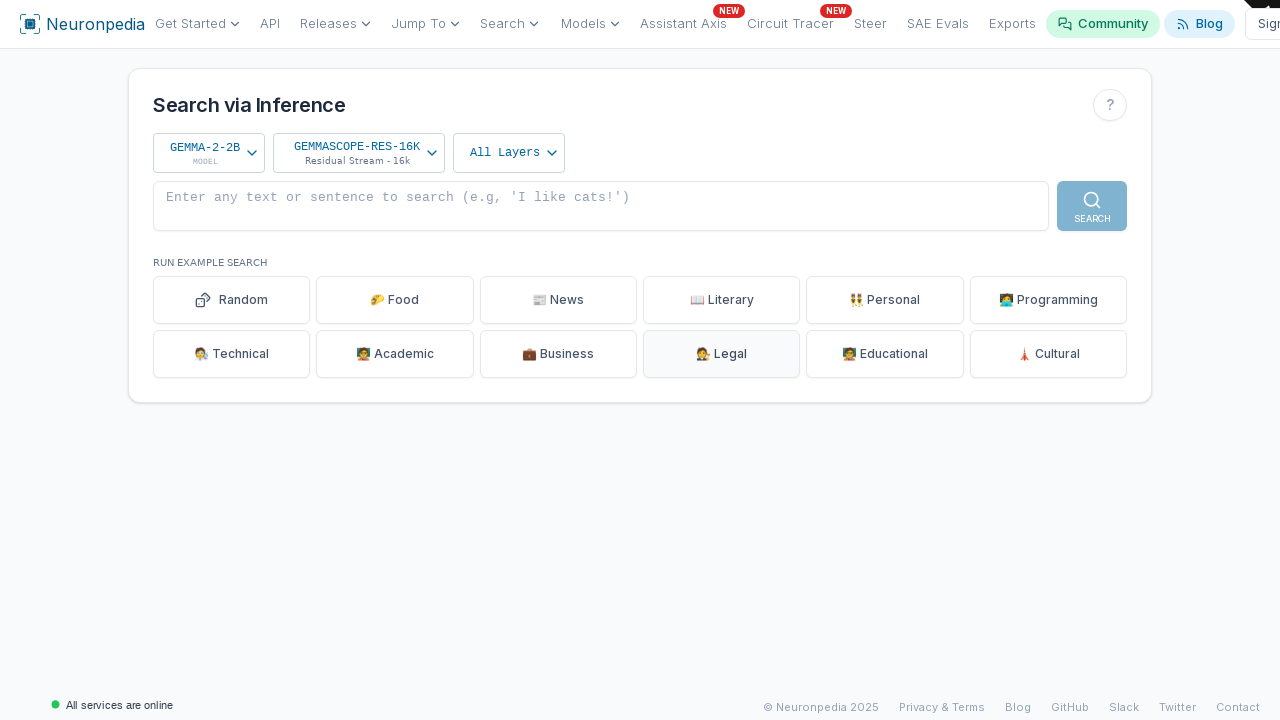

Navigation completed and page fully loaded
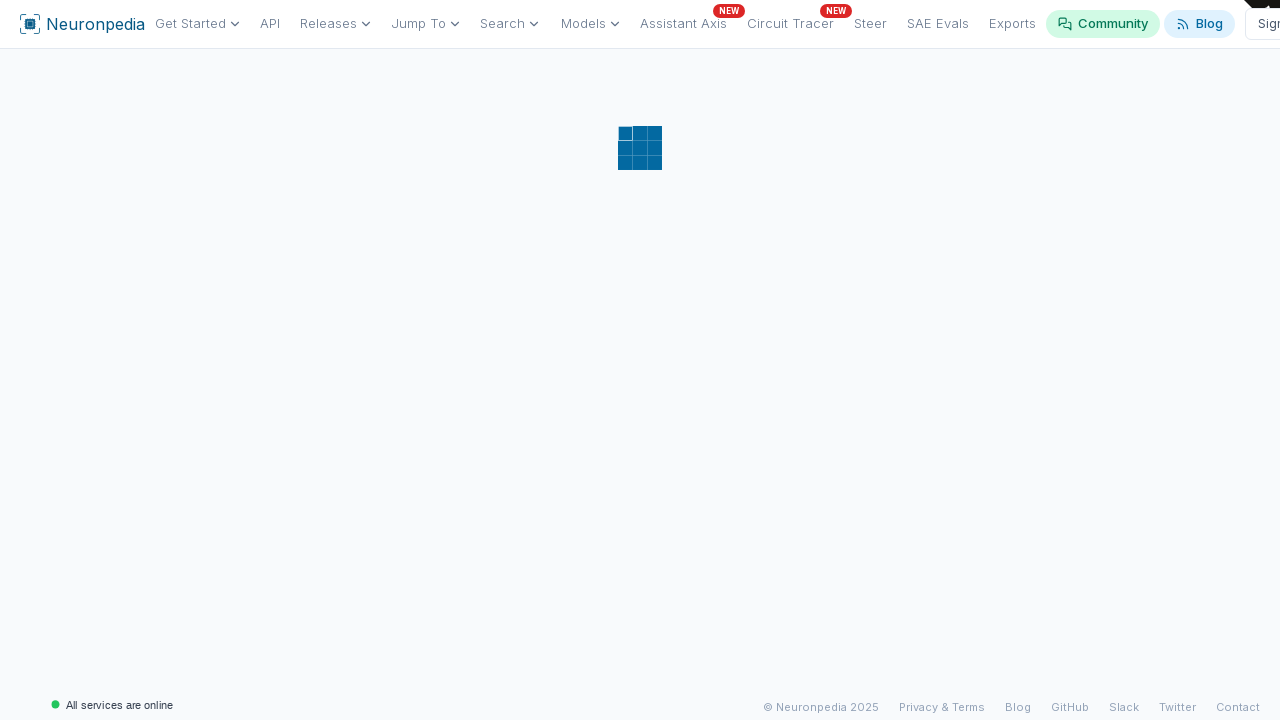

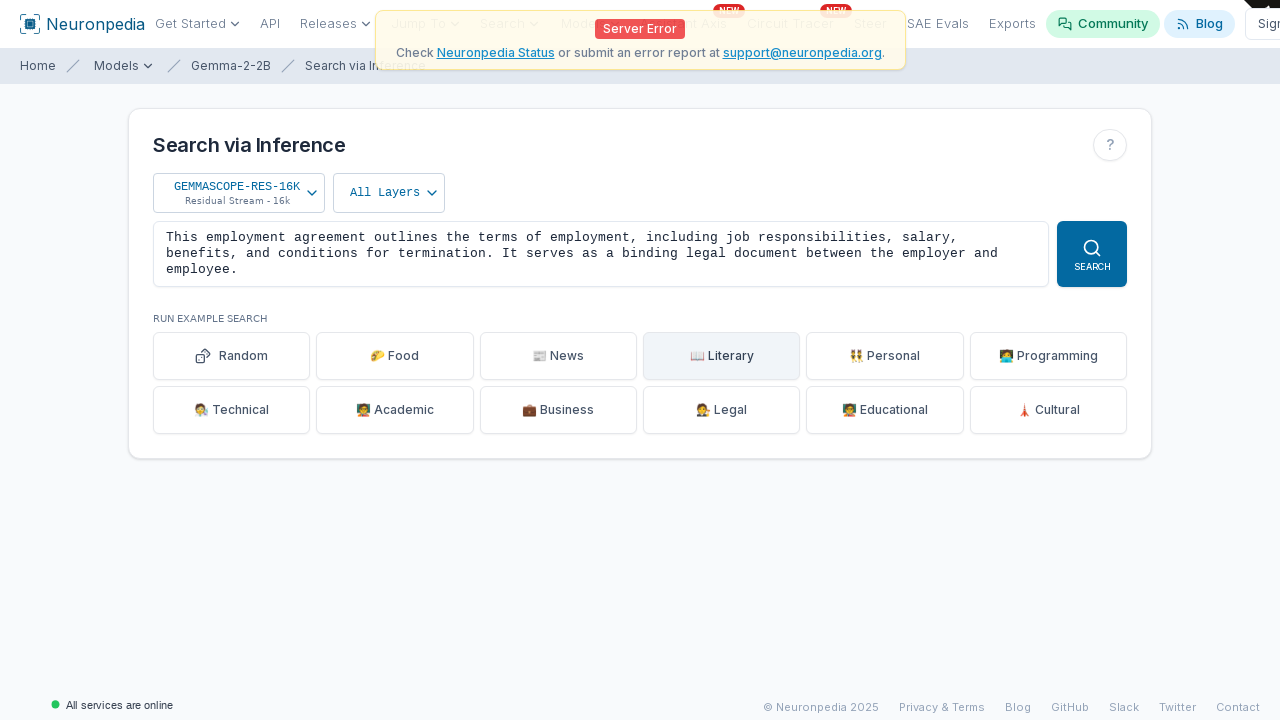